Tests table element selection using CSS selectors by locating table cells and clicking an action link in the second table.

Starting URL: https://practice.expandtesting.com/tables

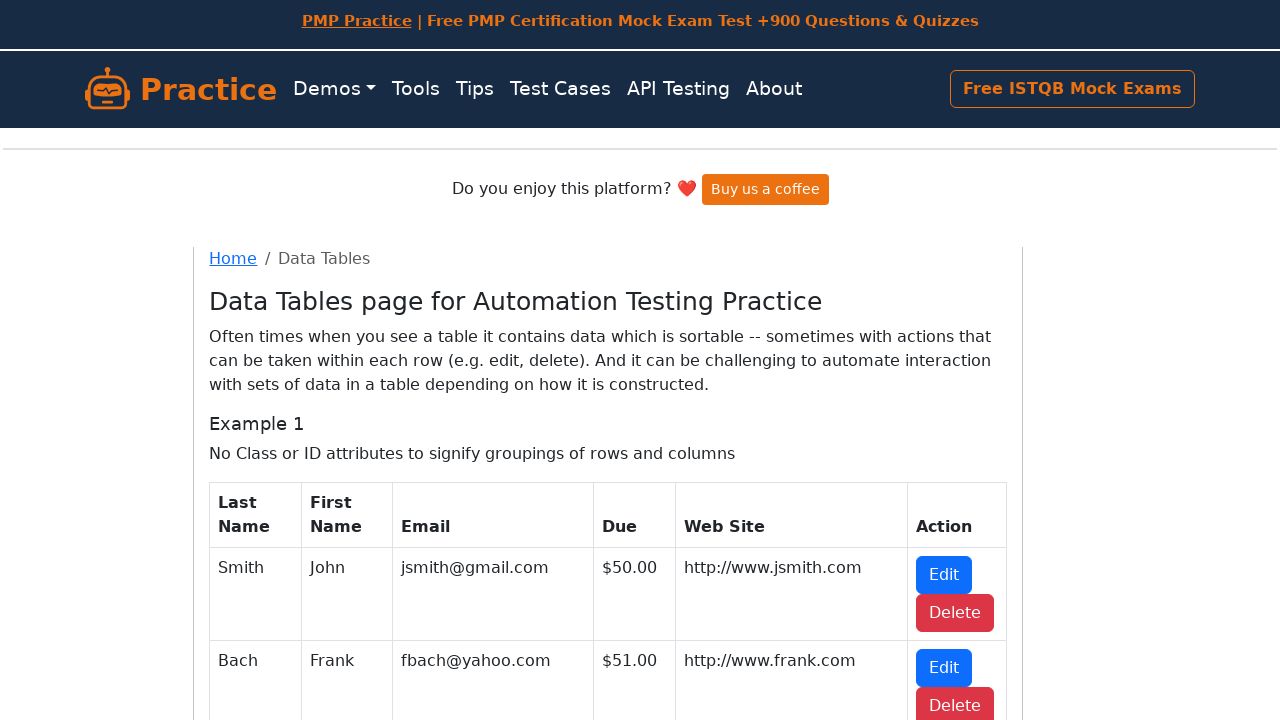

Waited for table rows to load
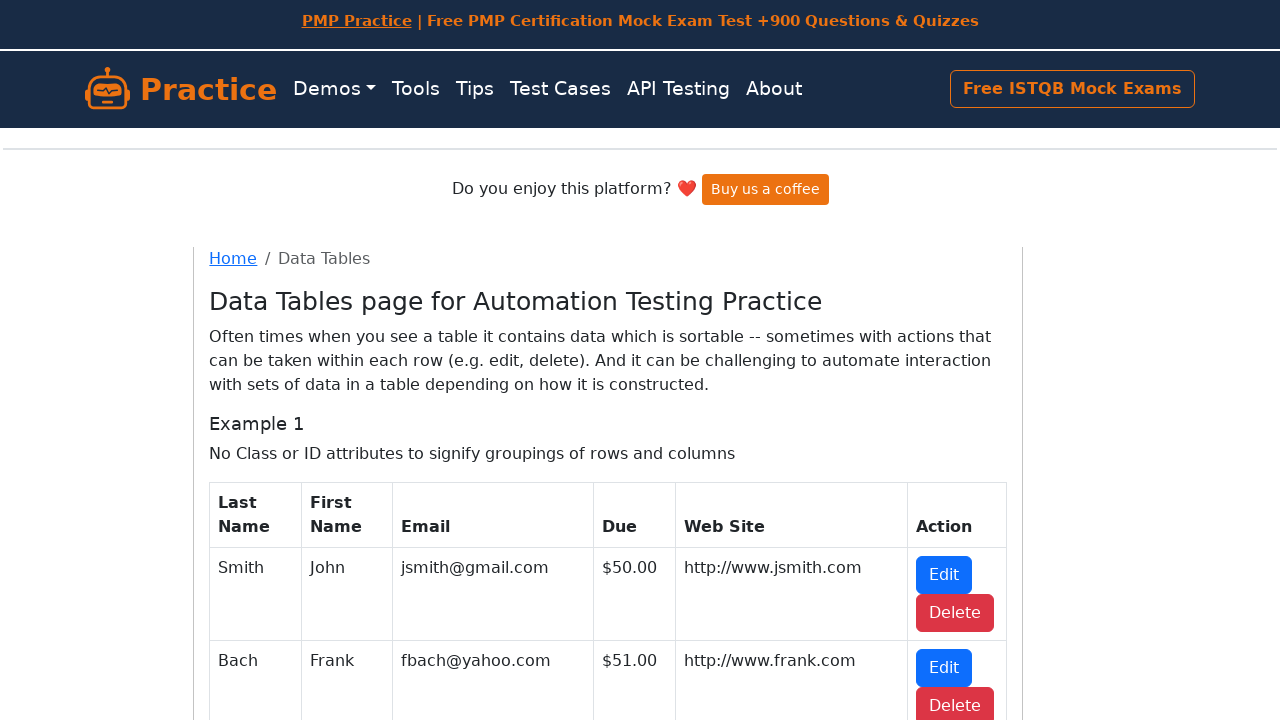

Clicked action link in the first row of table2 at (955, 401) on #table2 tbody tr:nth-child(1) td.action a:nth-child(2)
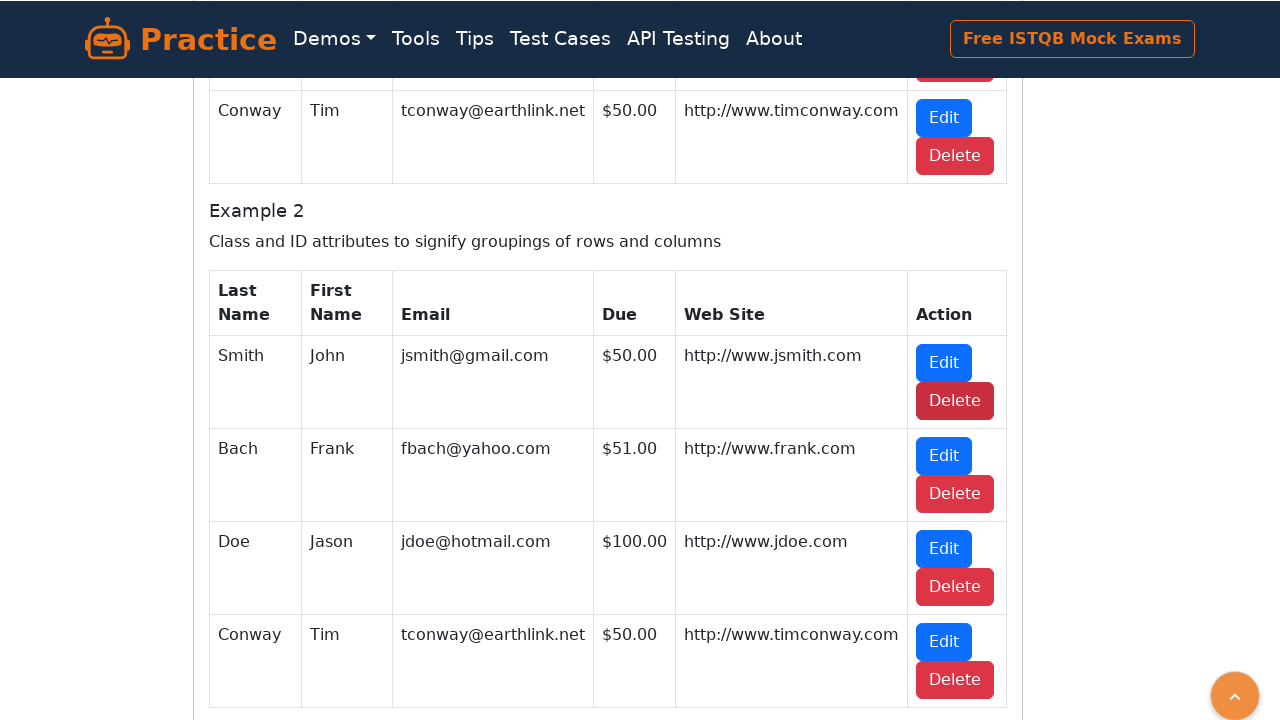

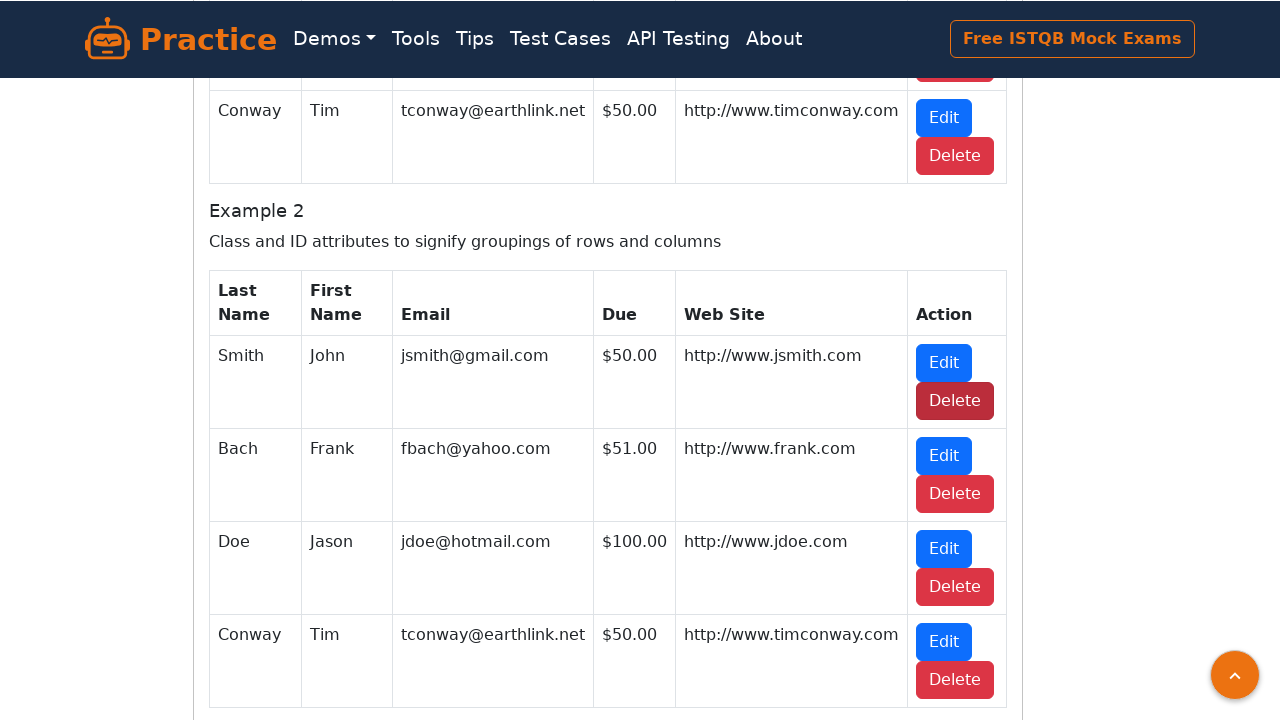